Tests dropdown selection functionality by locating a dropdown element and selecting an option by its visible text "doc 3"

Starting URL: http://www.omayo.blogspot.com

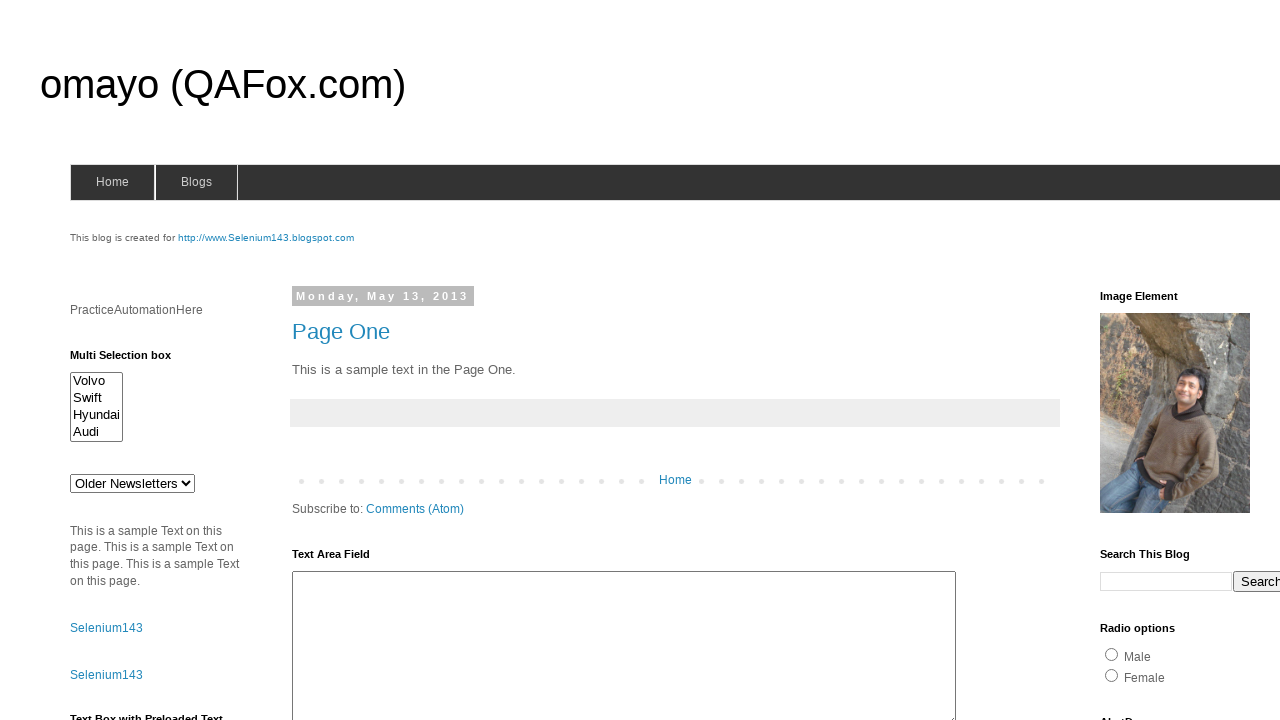

Waited for dropdown element #drop1 to be visible
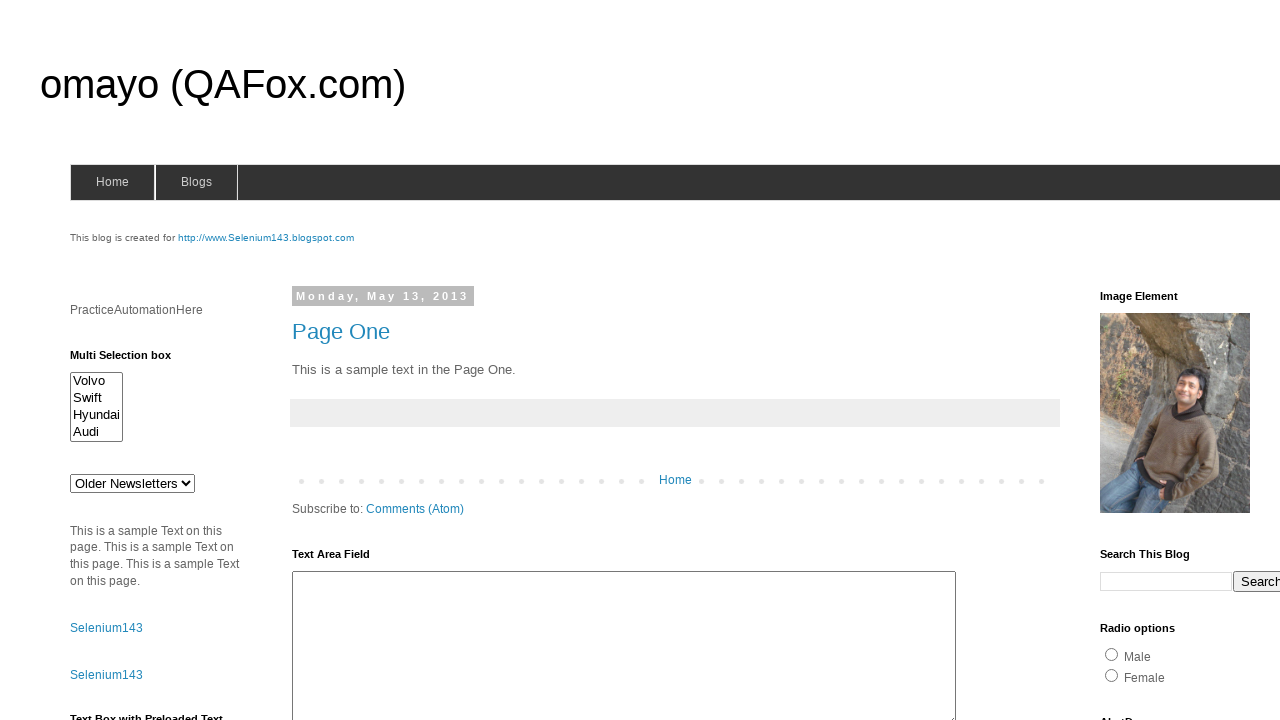

Selected 'doc 3' from dropdown by visible text on #drop1
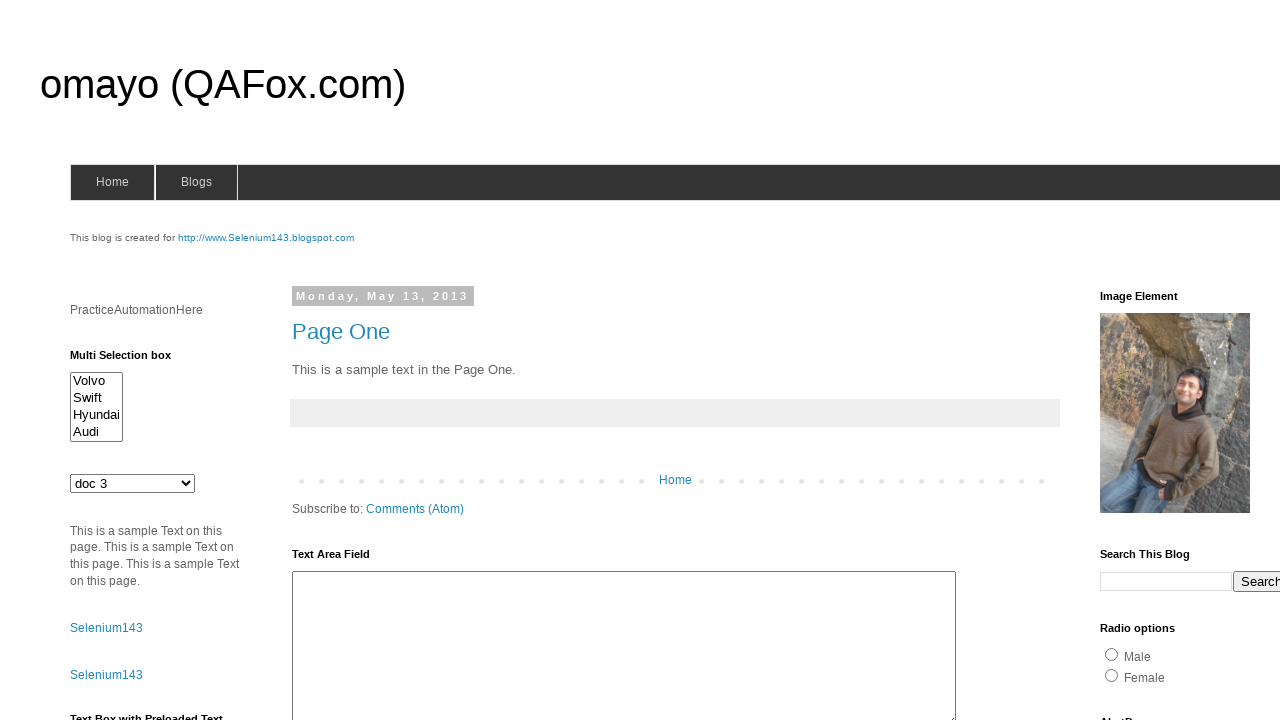

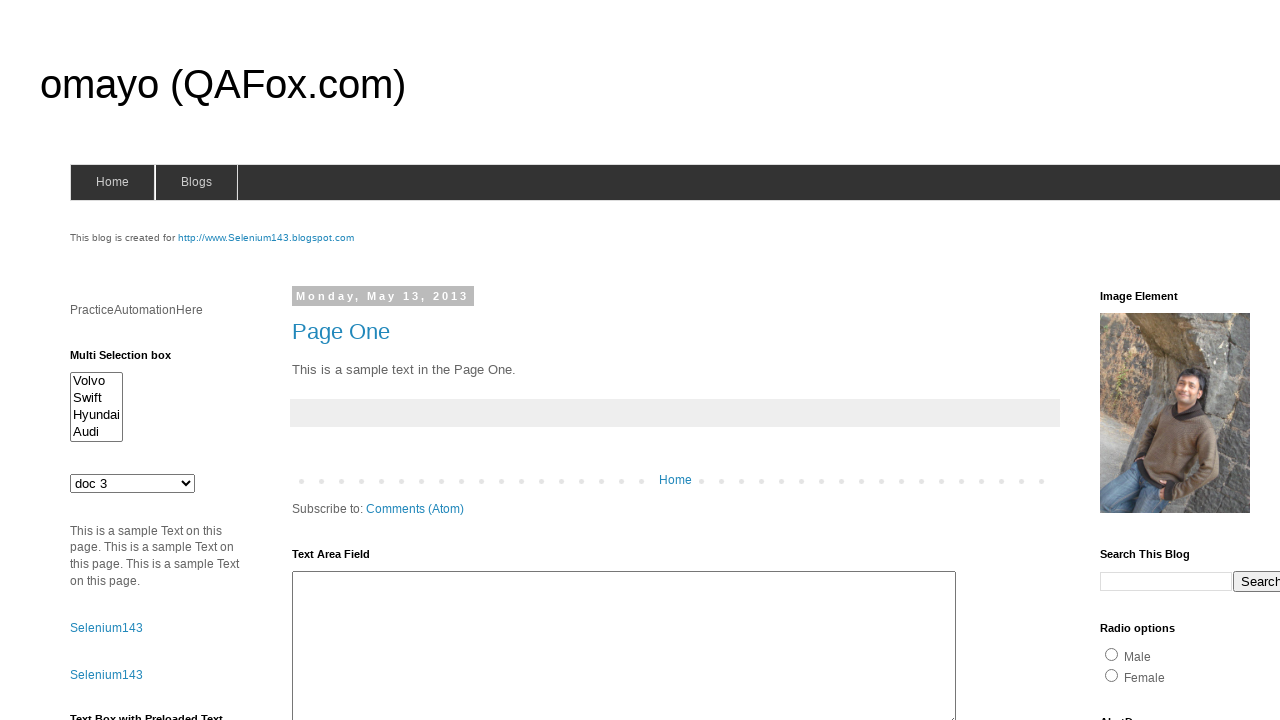